Tests the flight booking flow on BlazeDemo by selecting origin (São Paolo) and destination (Cairo) cities, searching for flights, and selecting a flight option to proceed to the reservation page.

Starting URL: https://www.blazedemo.com

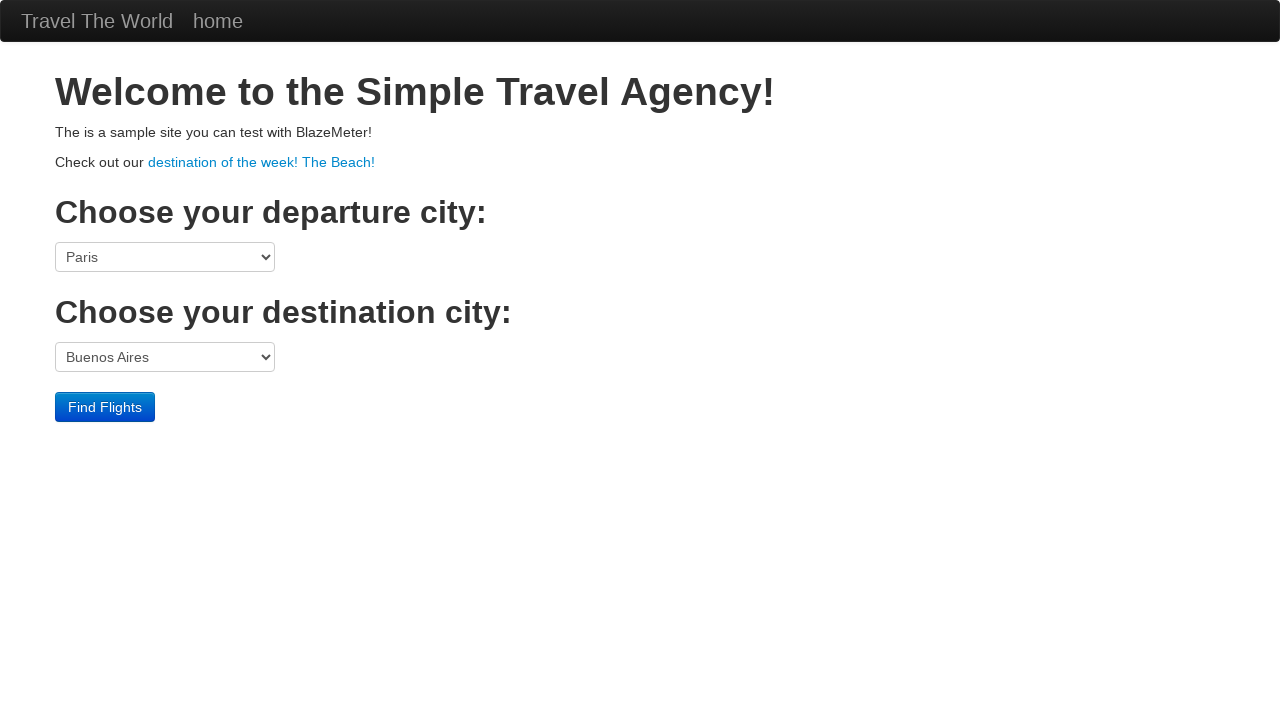

Clicked origin dropdown at (165, 257) on select[name='fromPort']
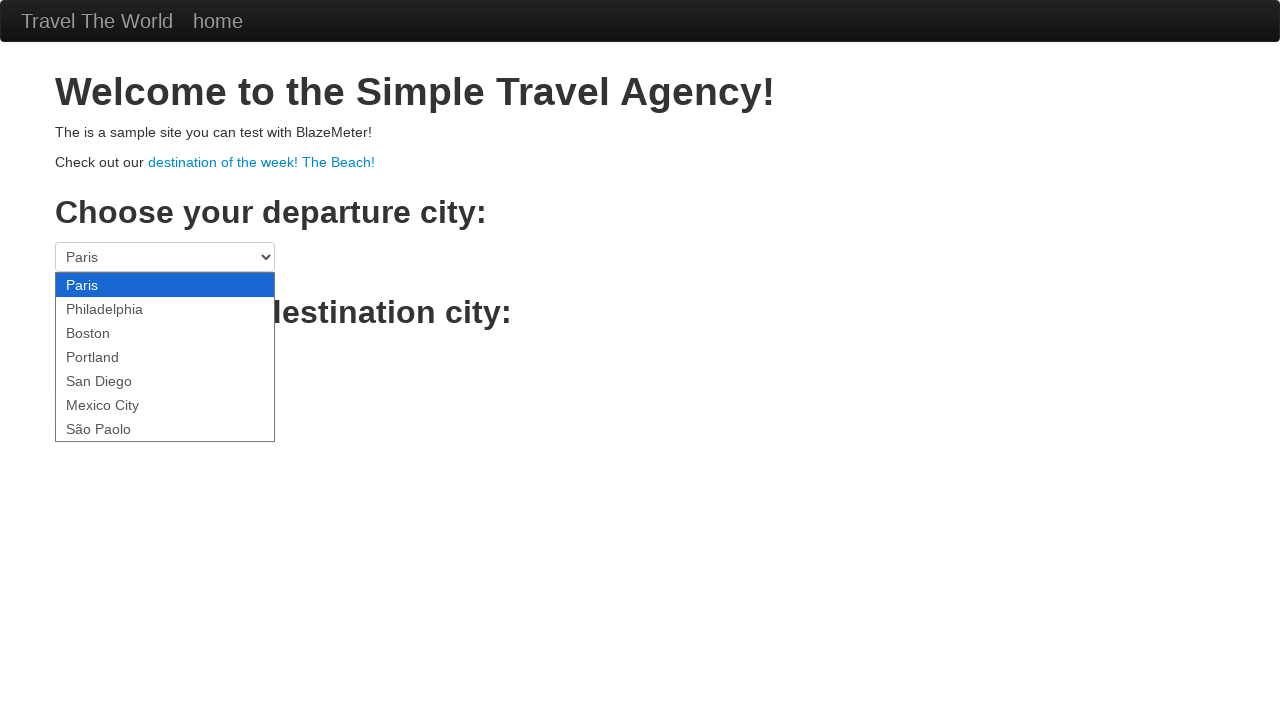

Selected São Paolo as origin city on select[name='fromPort']
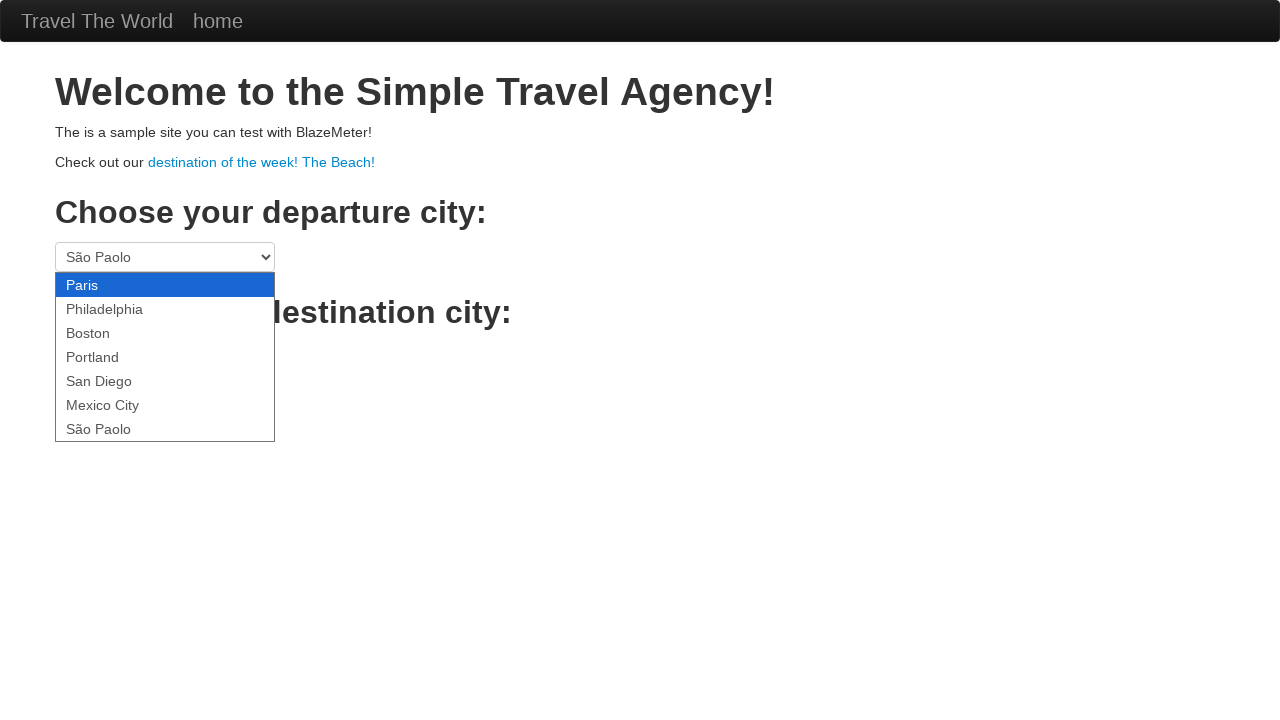

Clicked destination dropdown at (165, 357) on select[name='toPort']
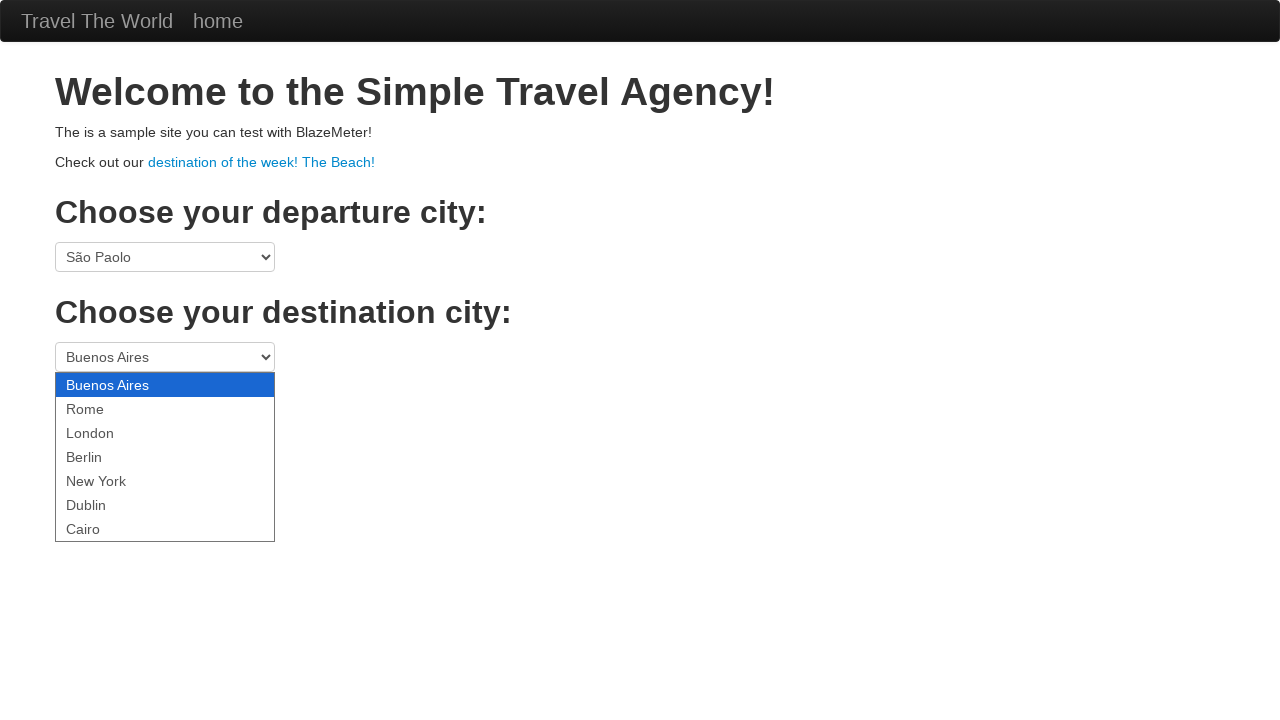

Selected Cairo as destination city on select[name='toPort']
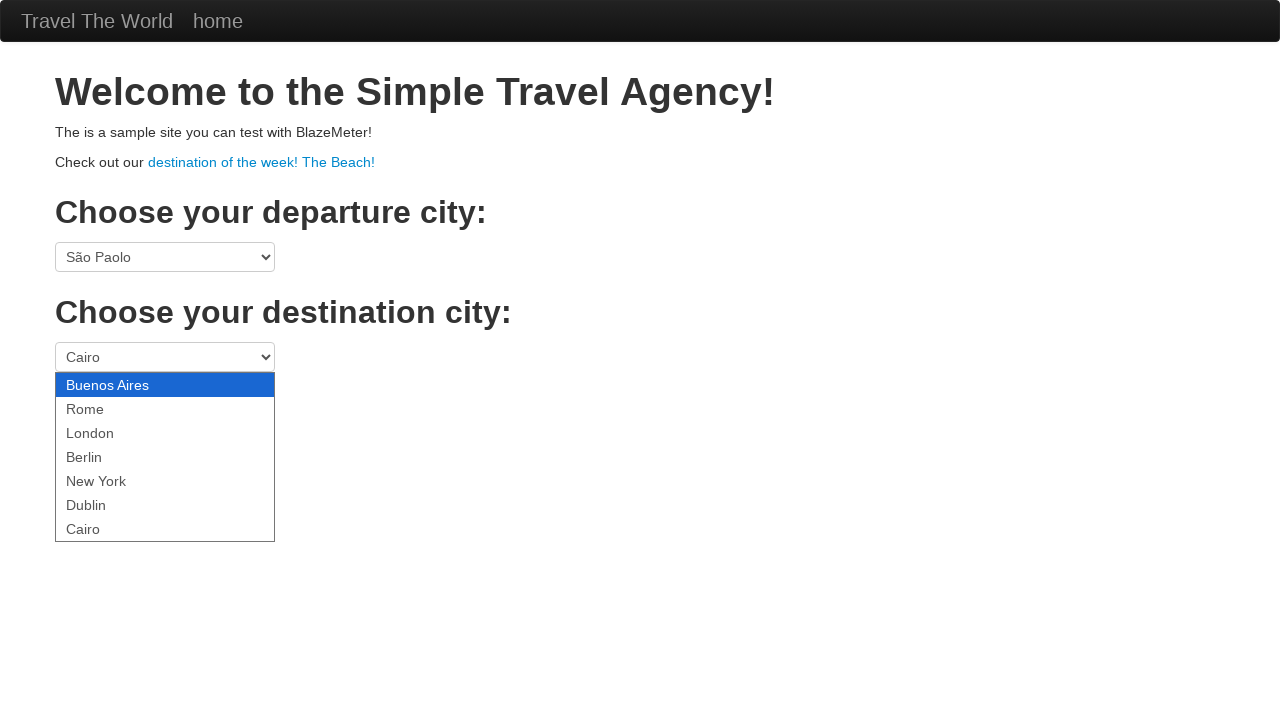

Clicked 'Find Flights' button to search for available flights at (105, 407) on input.btn.btn-primary
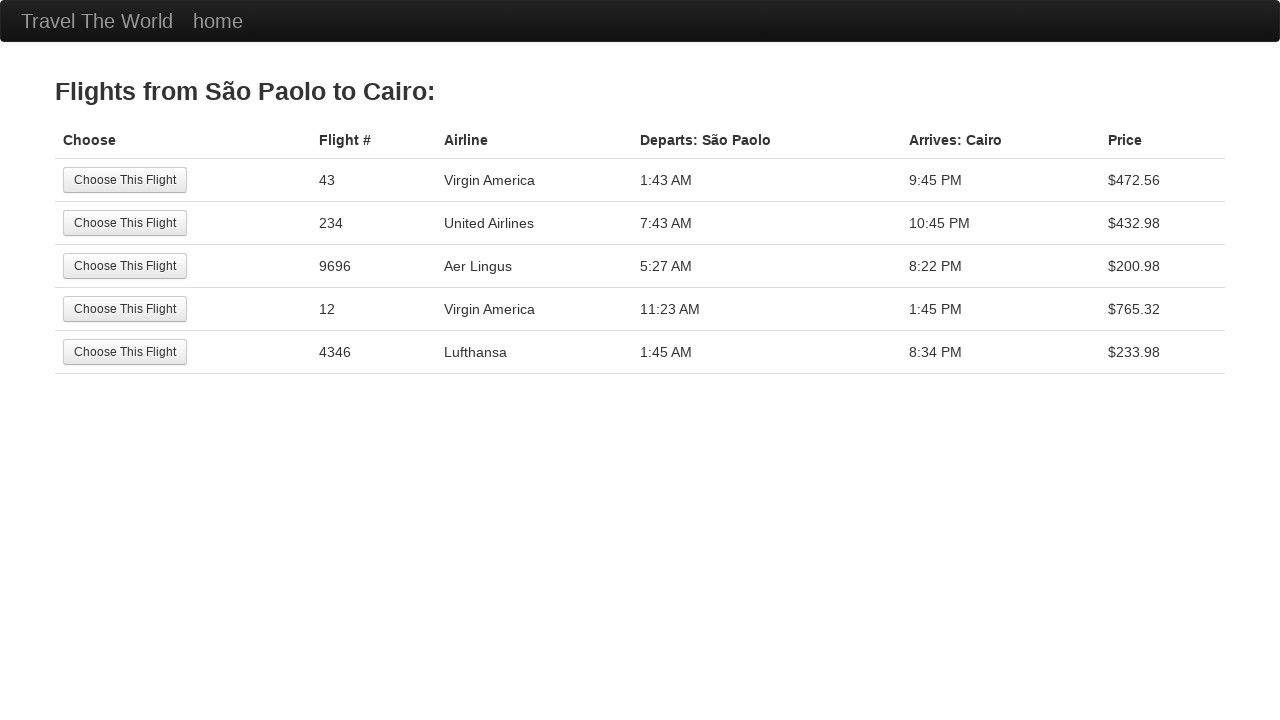

Flights page loaded with available flight options
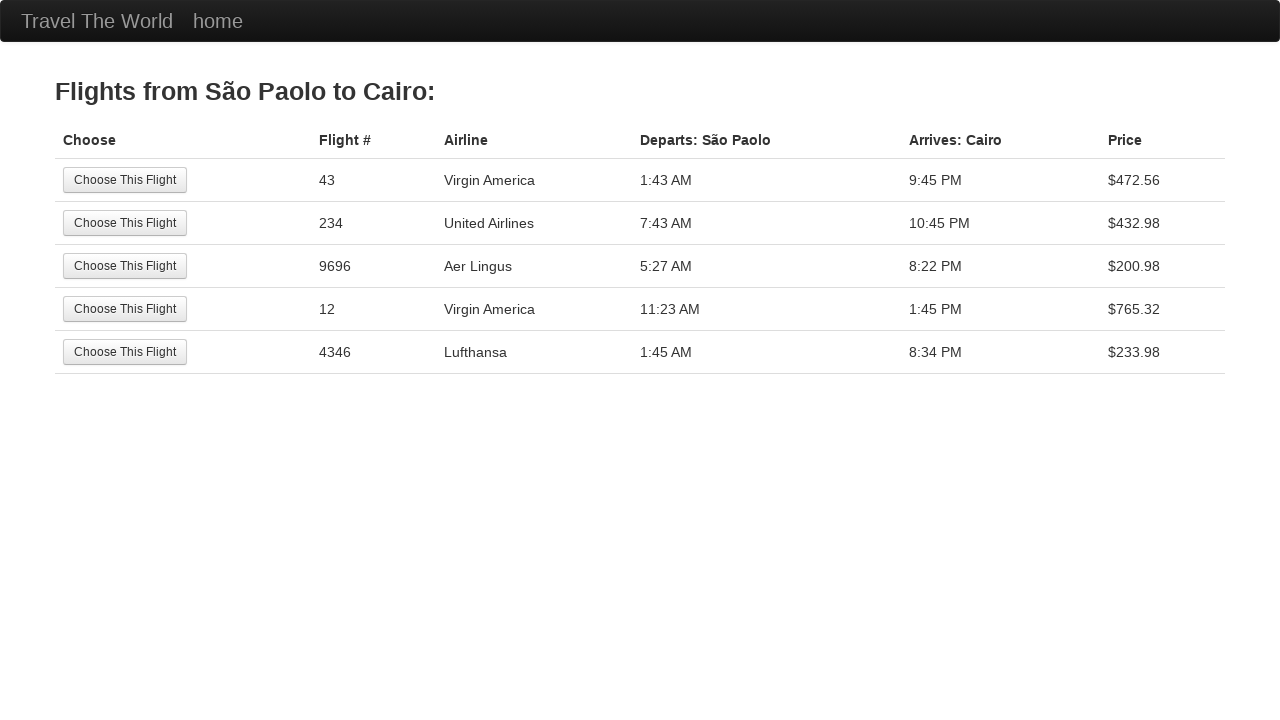

Selected the first available flight option at (125, 180) on tr:nth-child(1) .btn
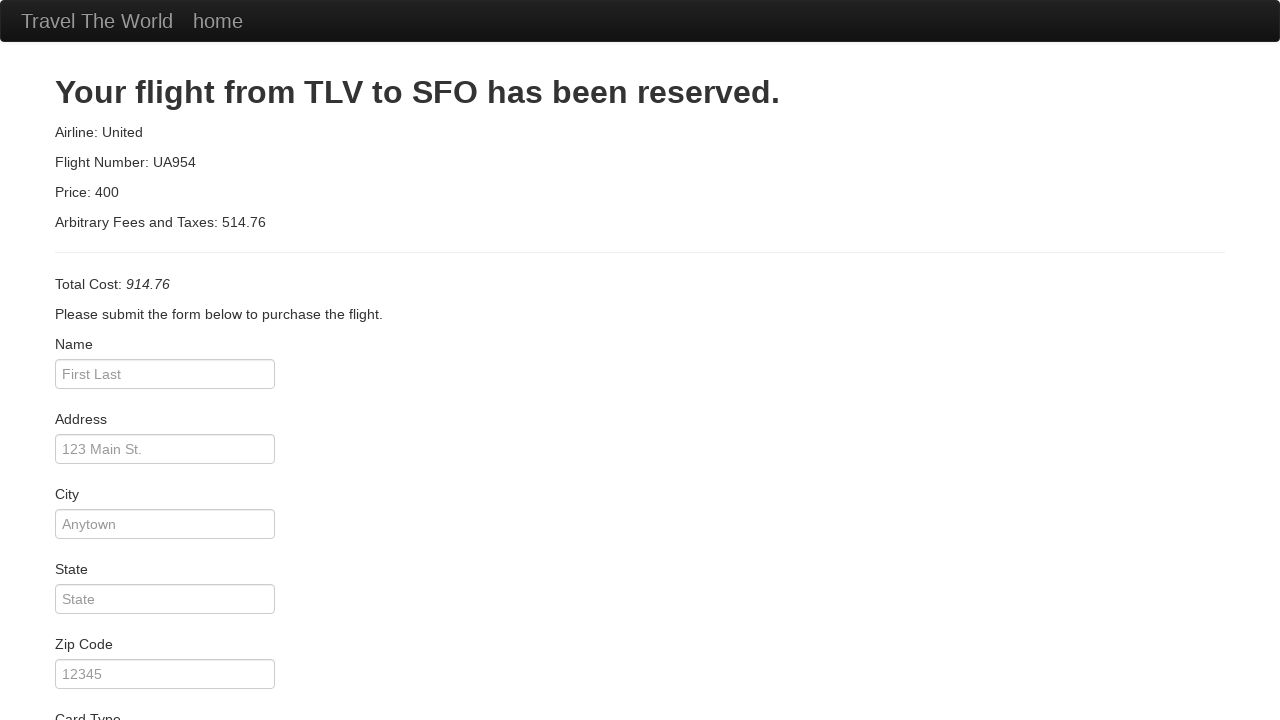

Reservation page loaded successfully
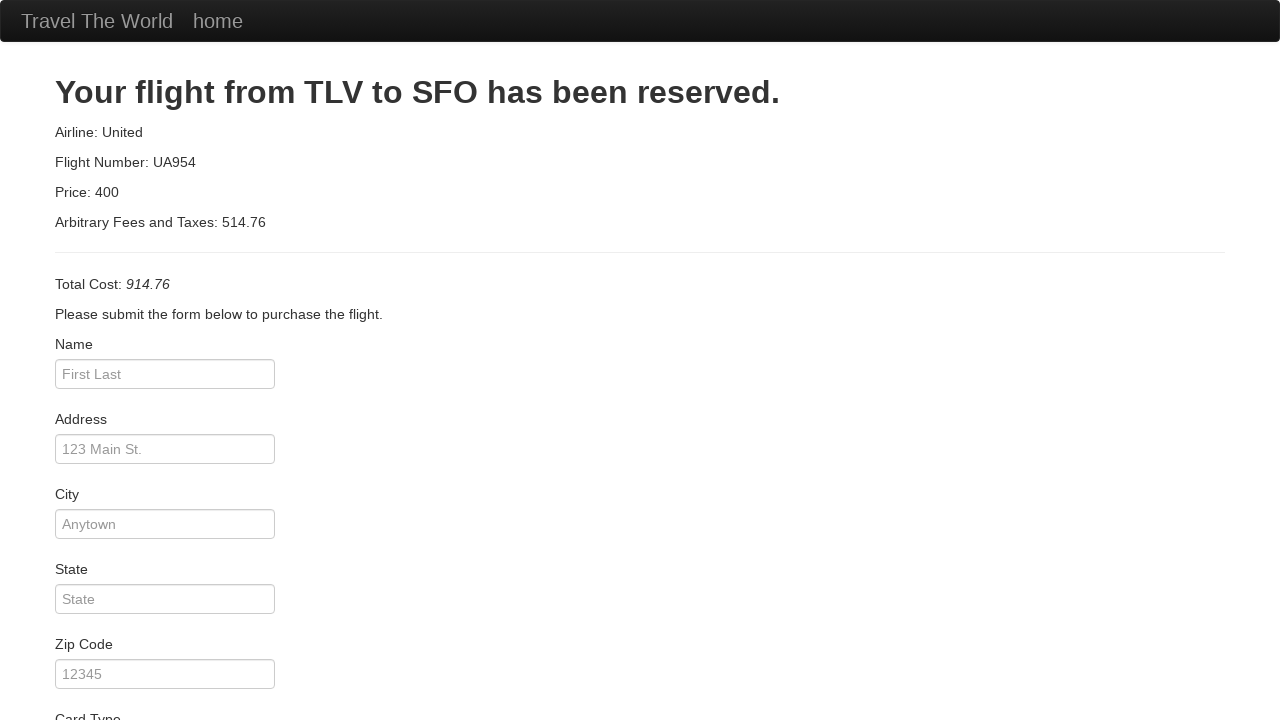

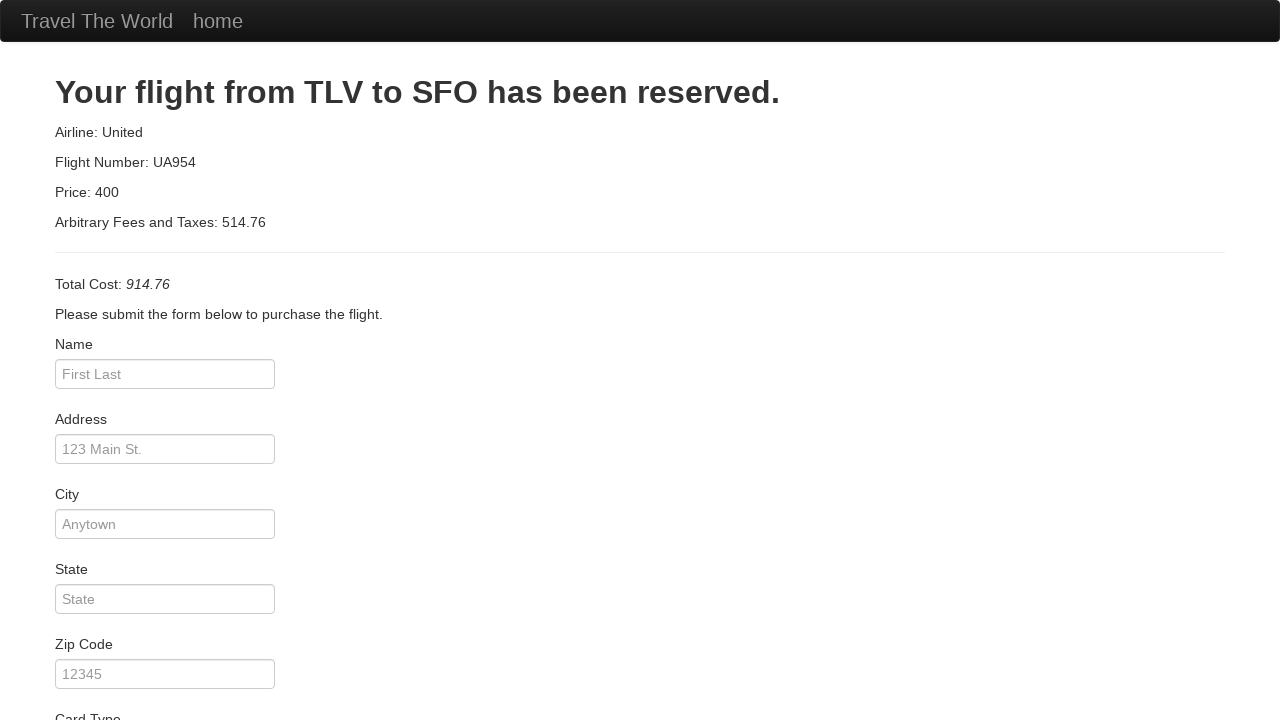